Tests file upload functionality by selecting a file using the file input element on a form page

Starting URL: http://suninjuly.github.io/file_input.html

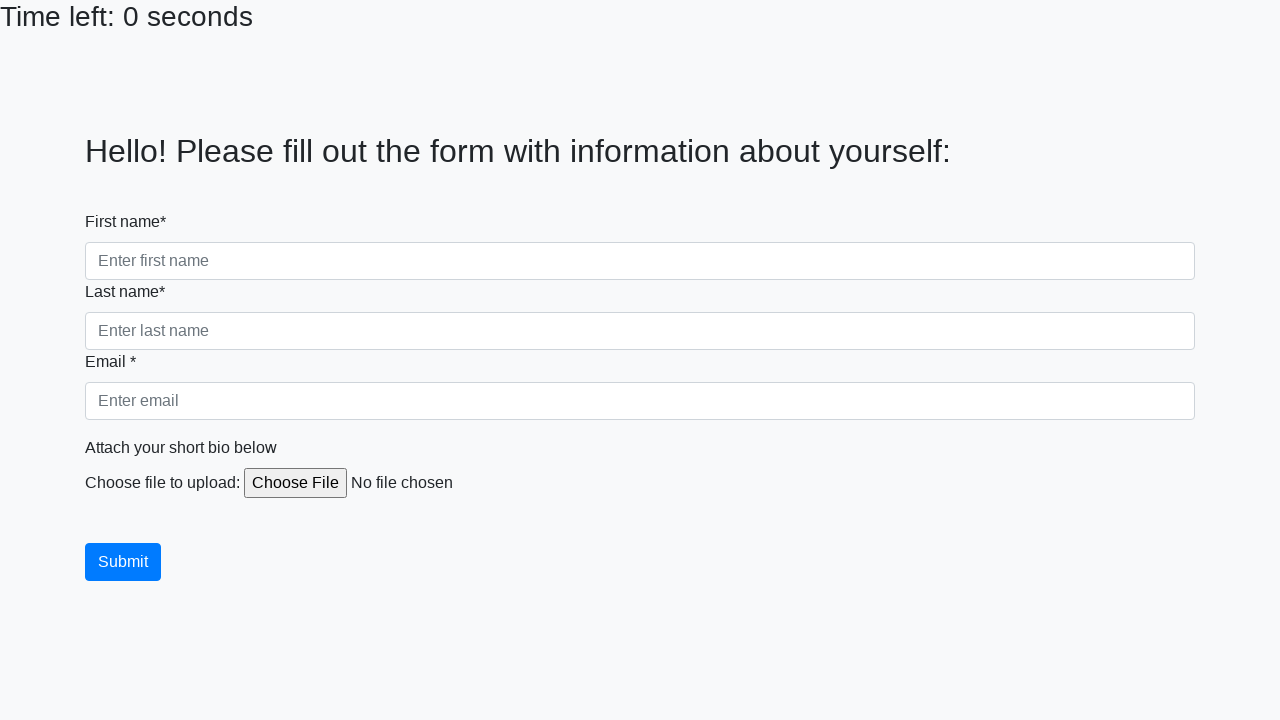

Created temporary test file for upload
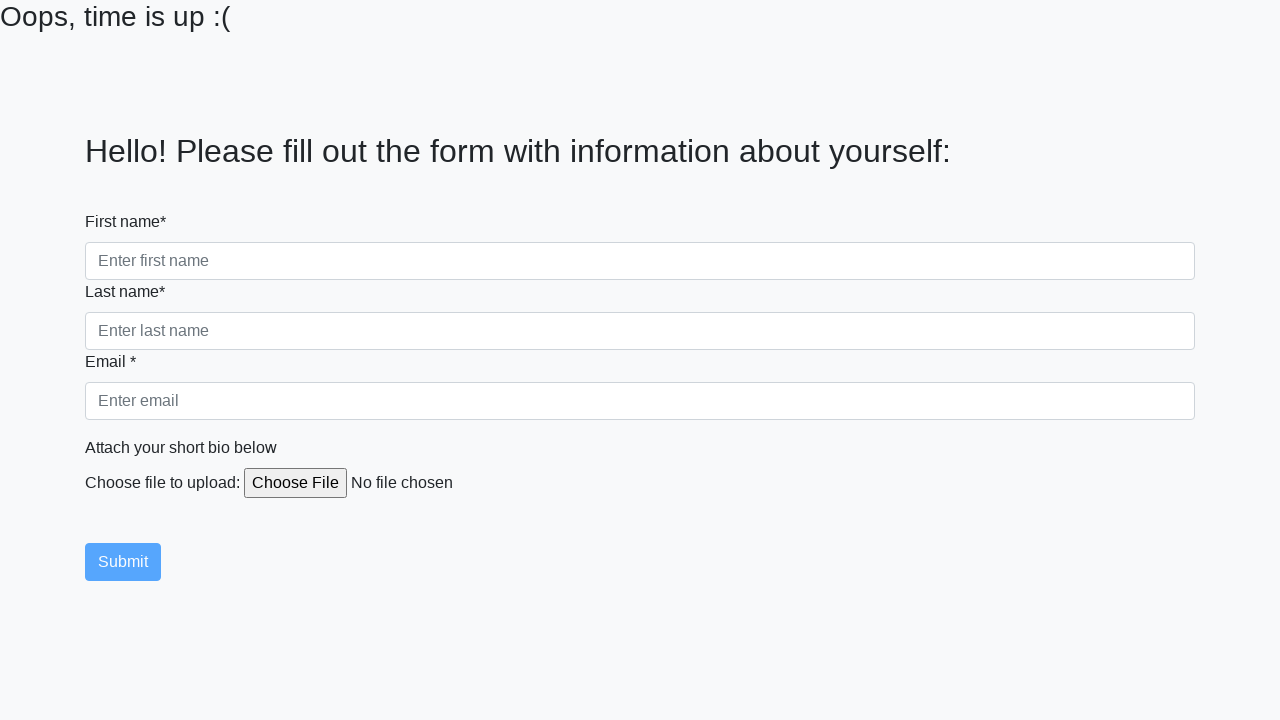

Set file input with test file path
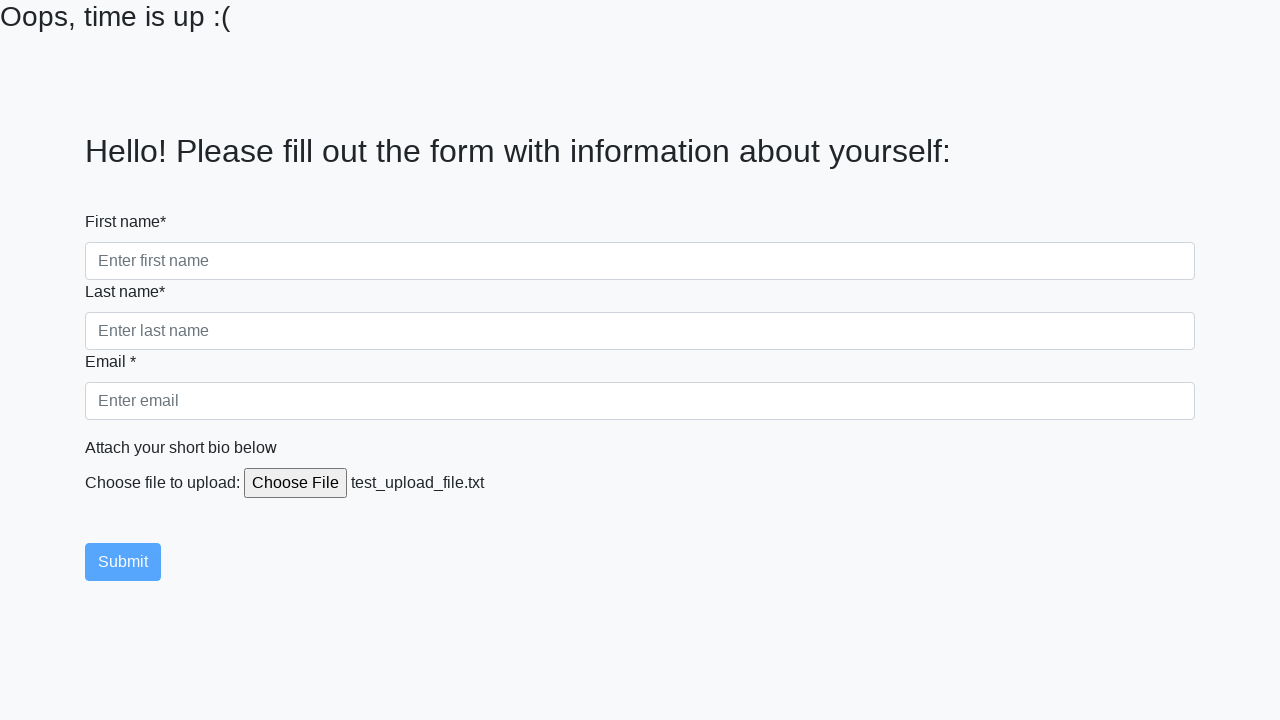

Removed temporary test file
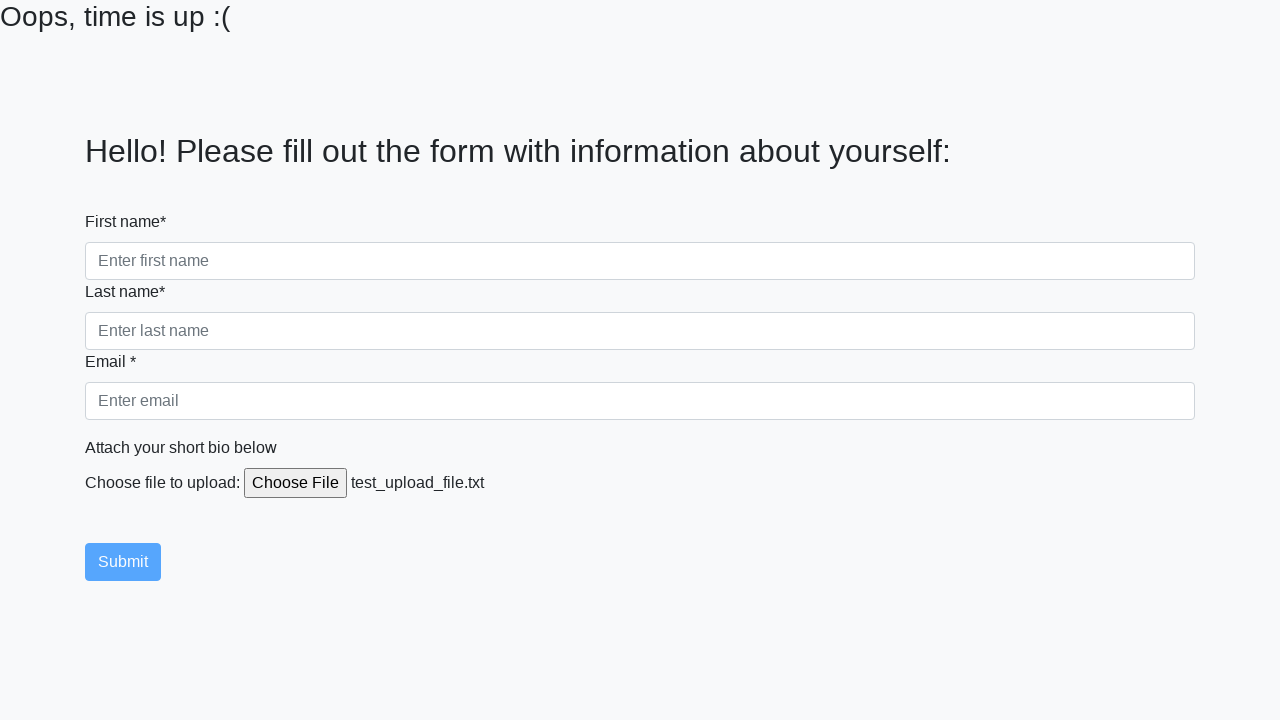

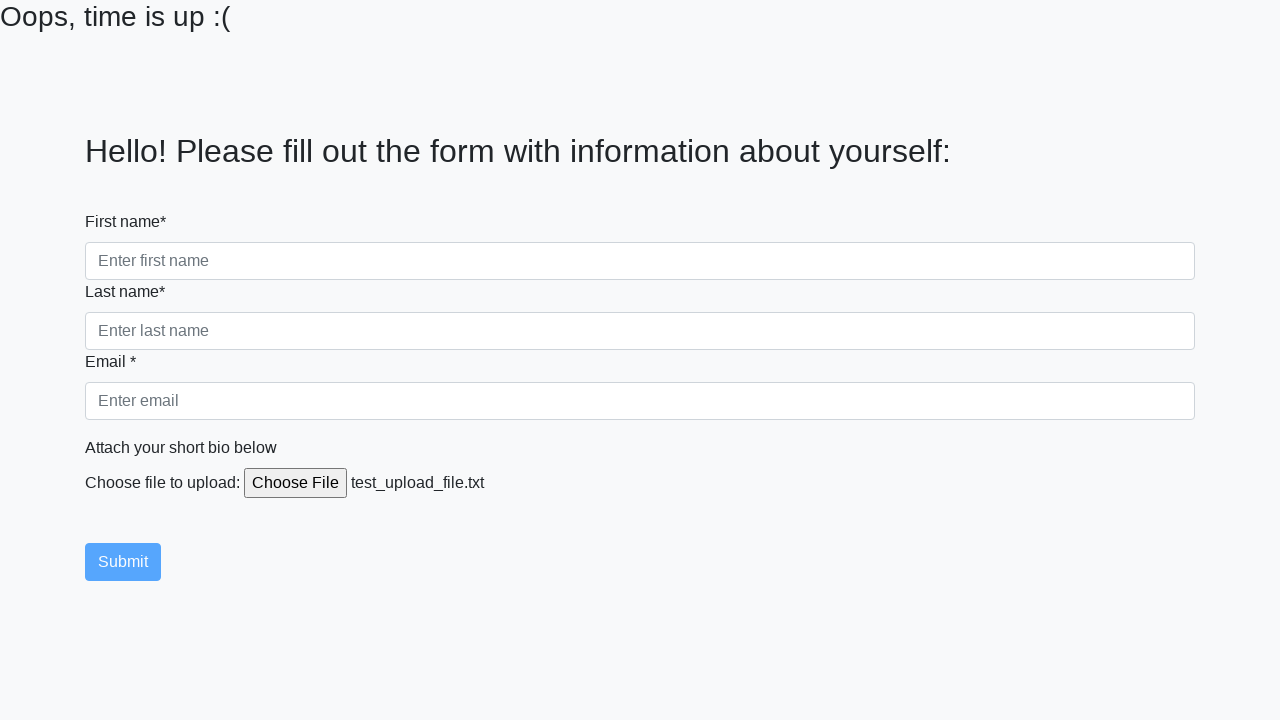